Tests that the todo counter displays the correct number of items as todos are added

Starting URL: https://demo.playwright.dev/todomvc

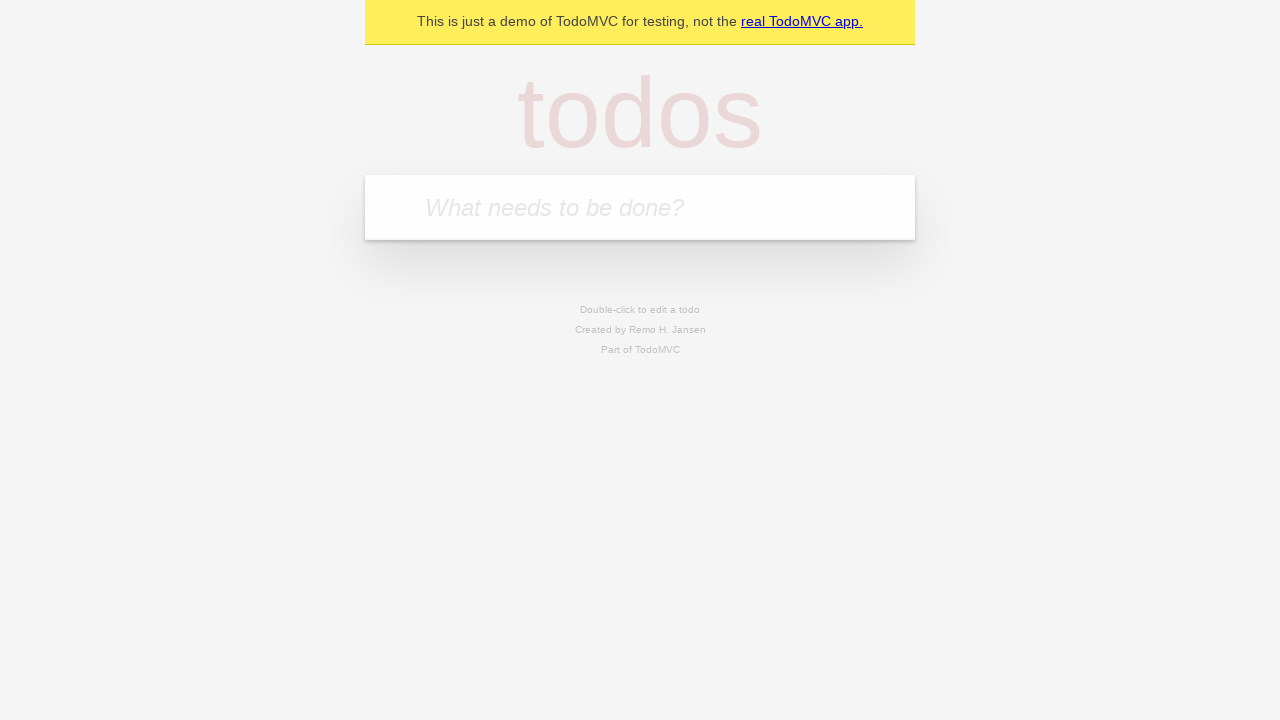

Filled todo input with first item 'buy some cheese' on internal:attr=[placeholder="What needs to be done?"i]
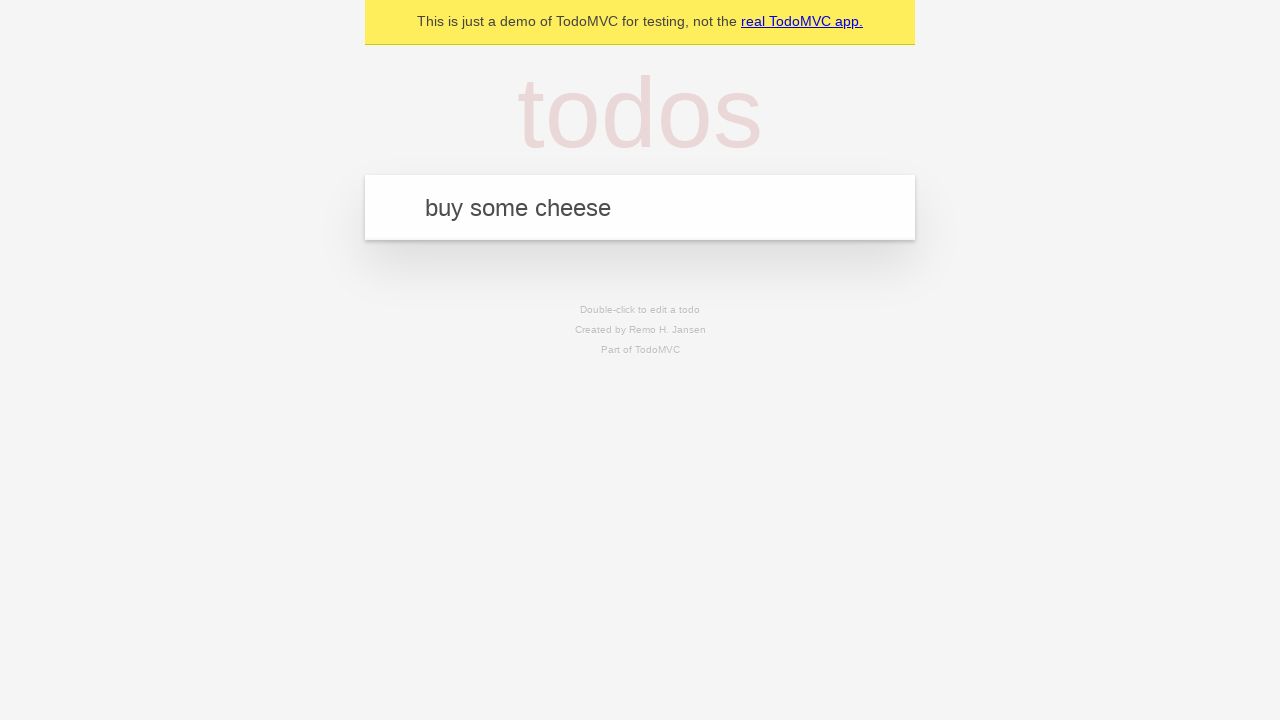

Pressed Enter to add first todo item on internal:attr=[placeholder="What needs to be done?"i]
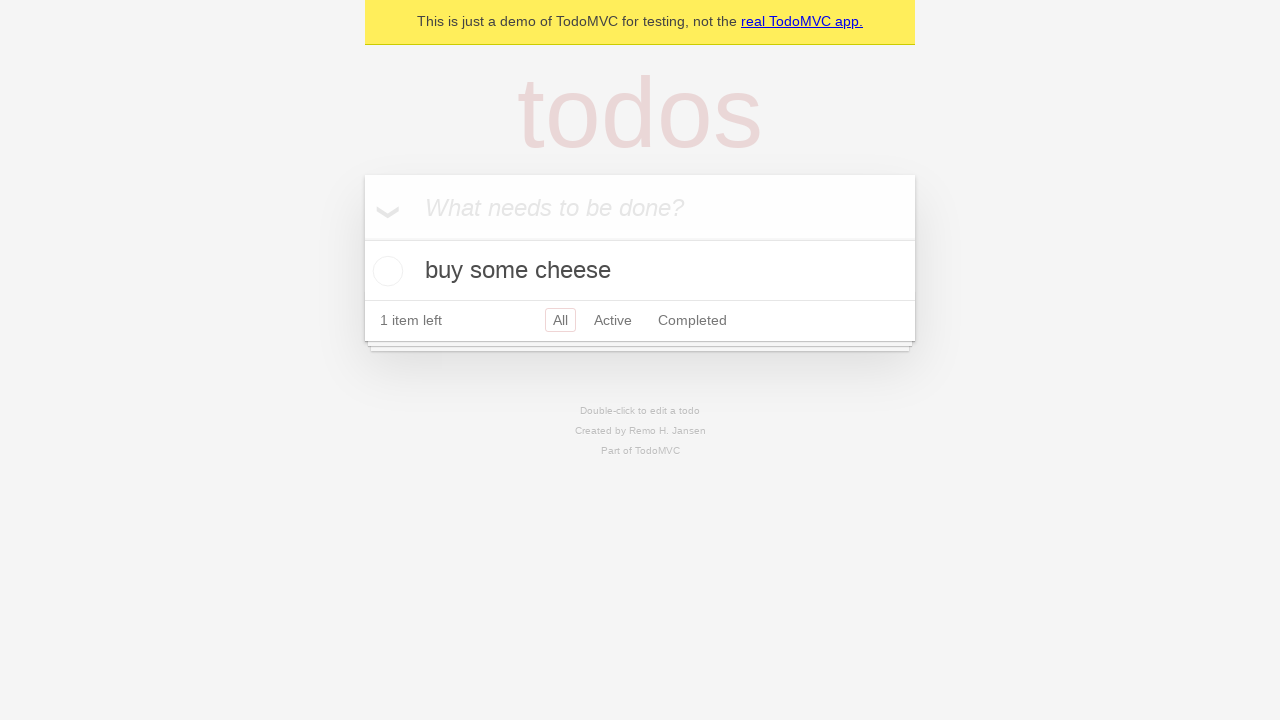

Todo counter appeared showing 1 item
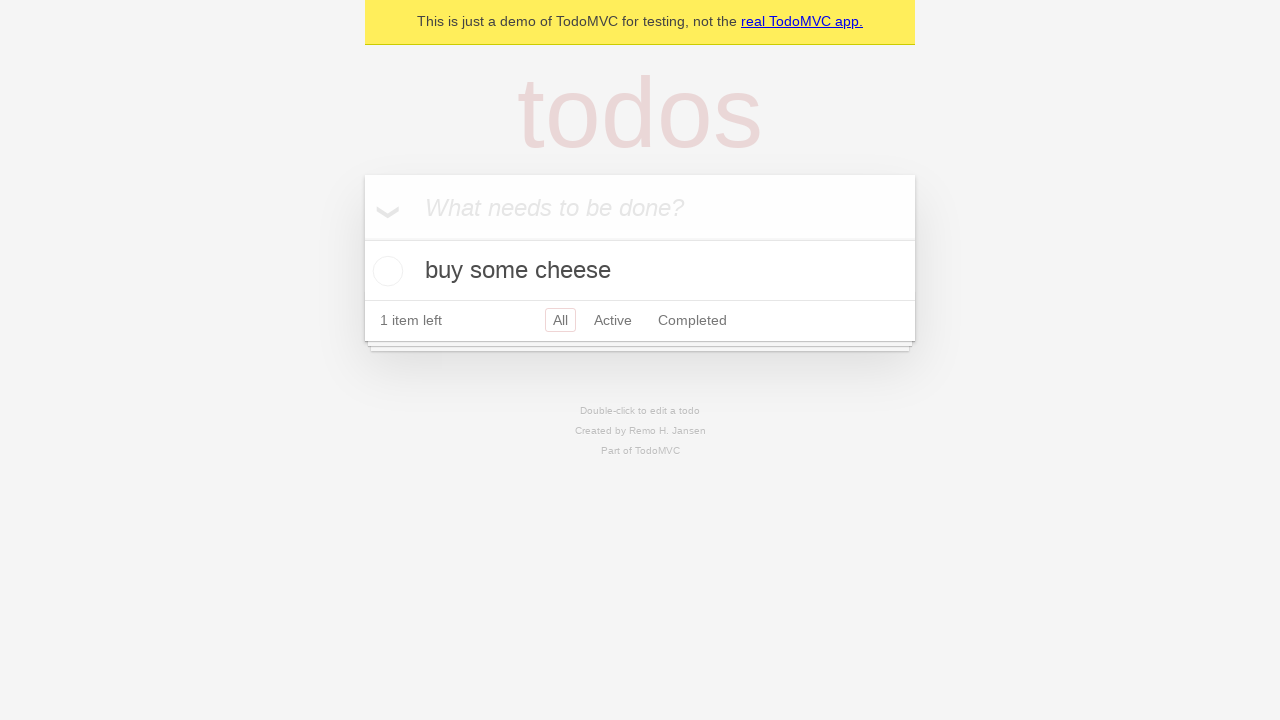

Filled todo input with second item 'feed the cat' on internal:attr=[placeholder="What needs to be done?"i]
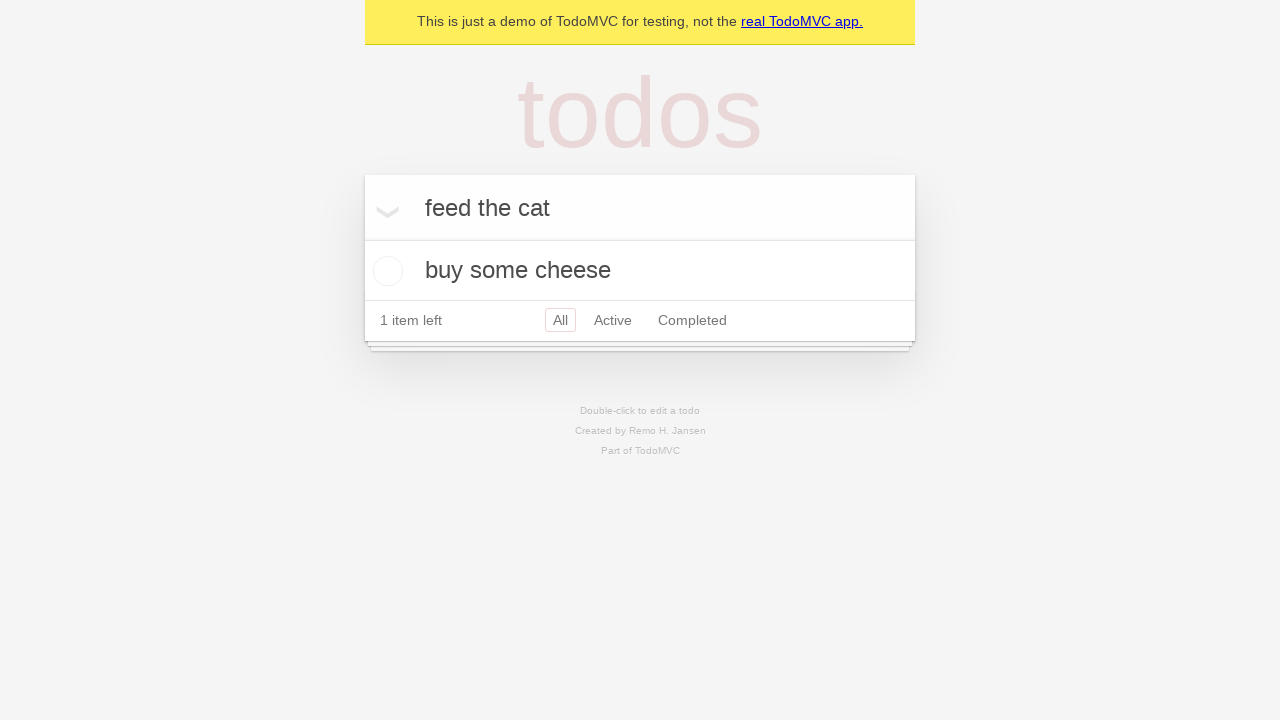

Pressed Enter to add second todo item on internal:attr=[placeholder="What needs to be done?"i]
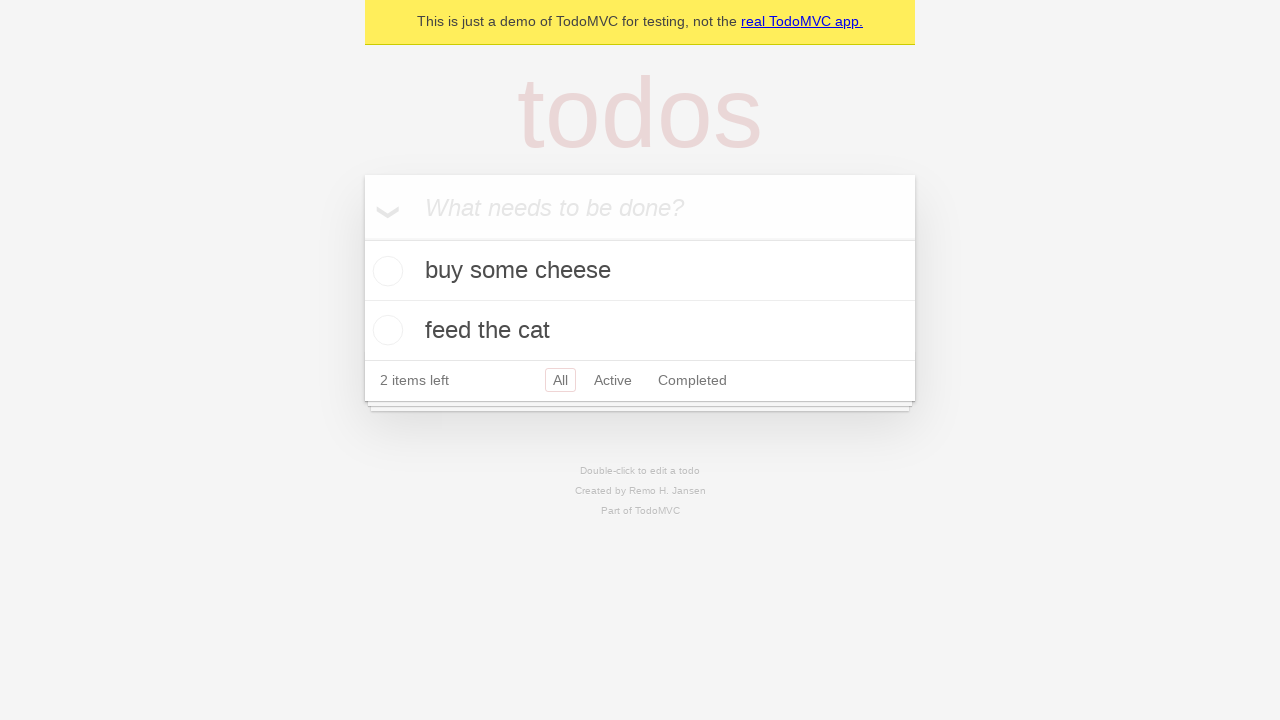

Second todo item appeared in the list
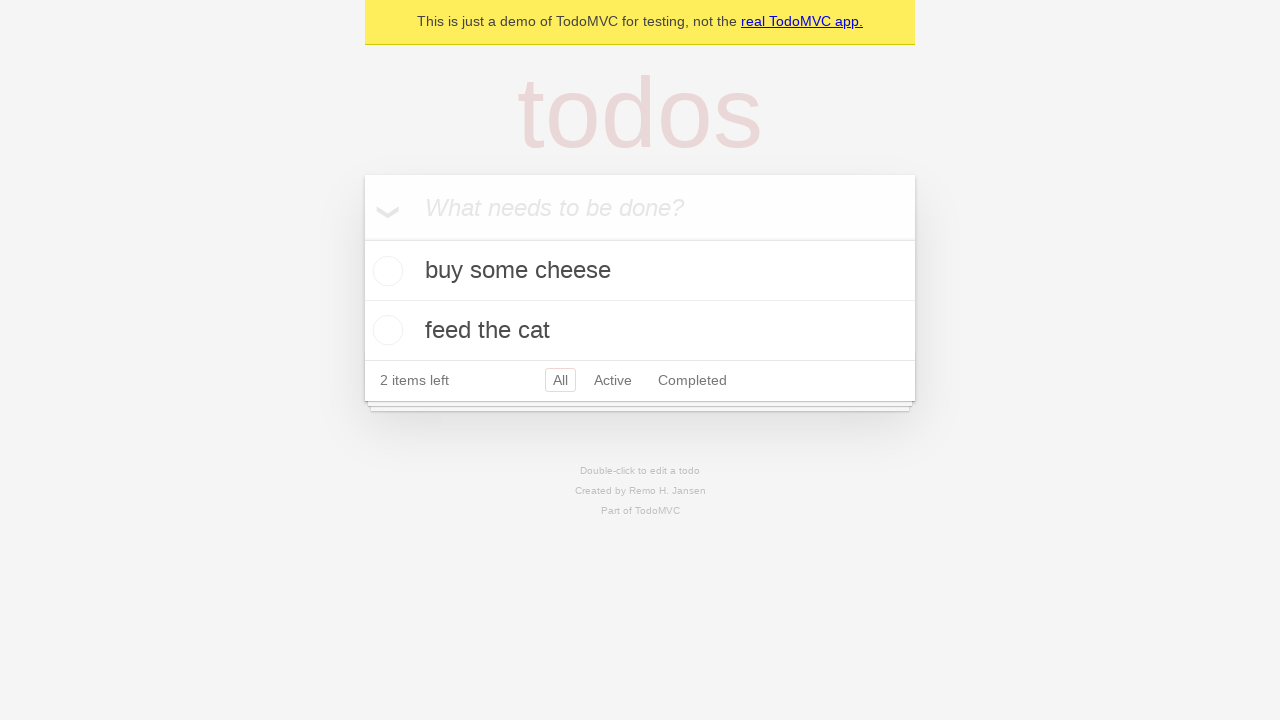

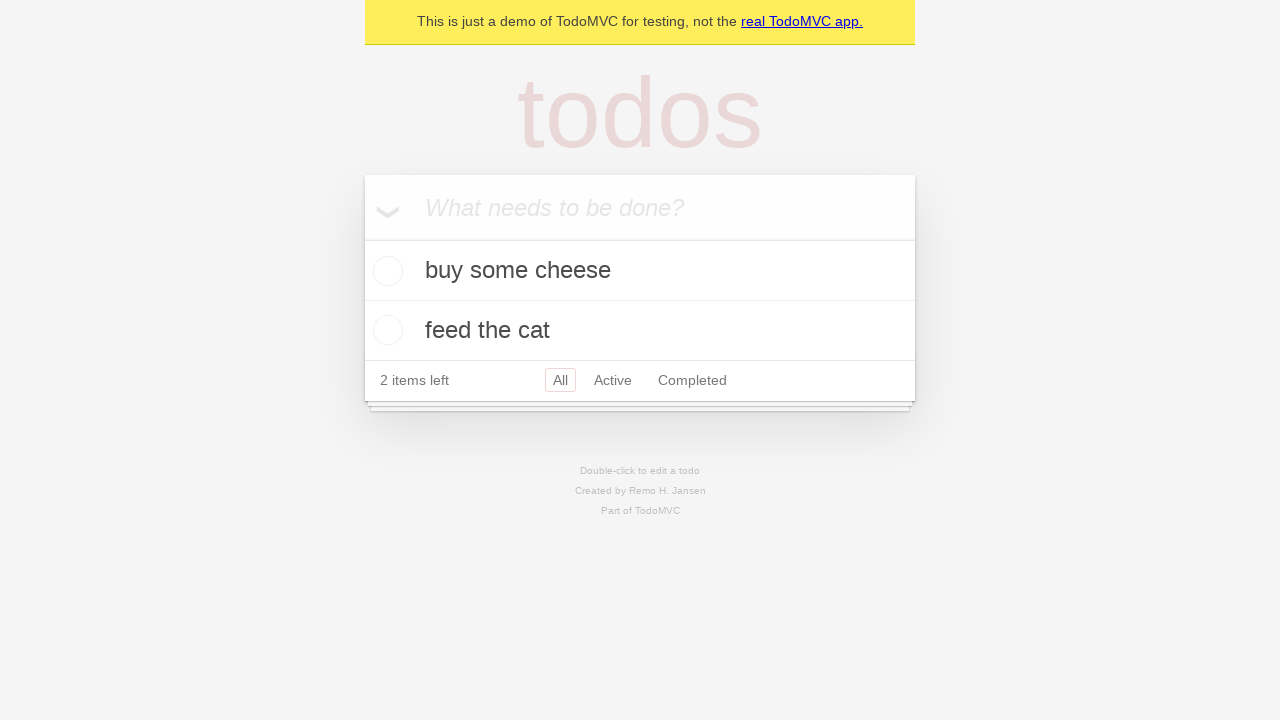